Tests checkbox element status by checking display, enabled, and selected states, then clicks the checkbox and verifies the selection state changes

Starting URL: http://samples.gwtproject.org/samples/Showcase/Showcase.html#!CwCheckBox

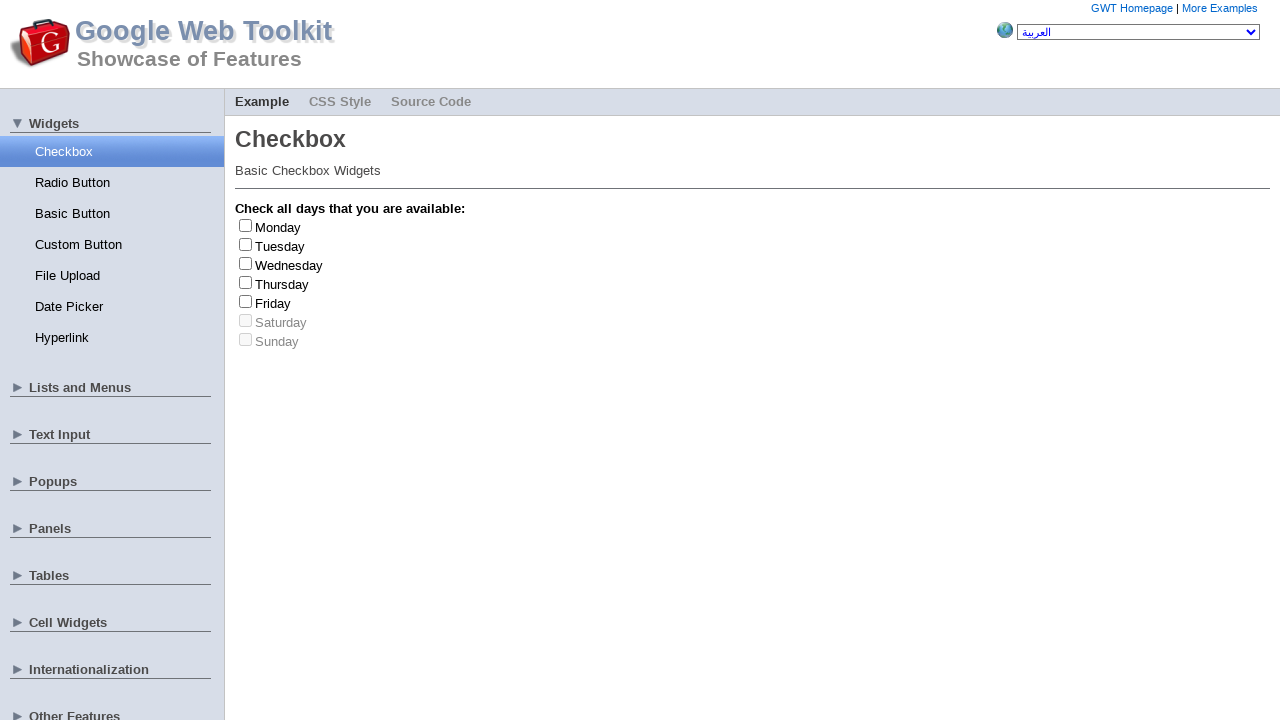

Located the Tuesday checkbox element
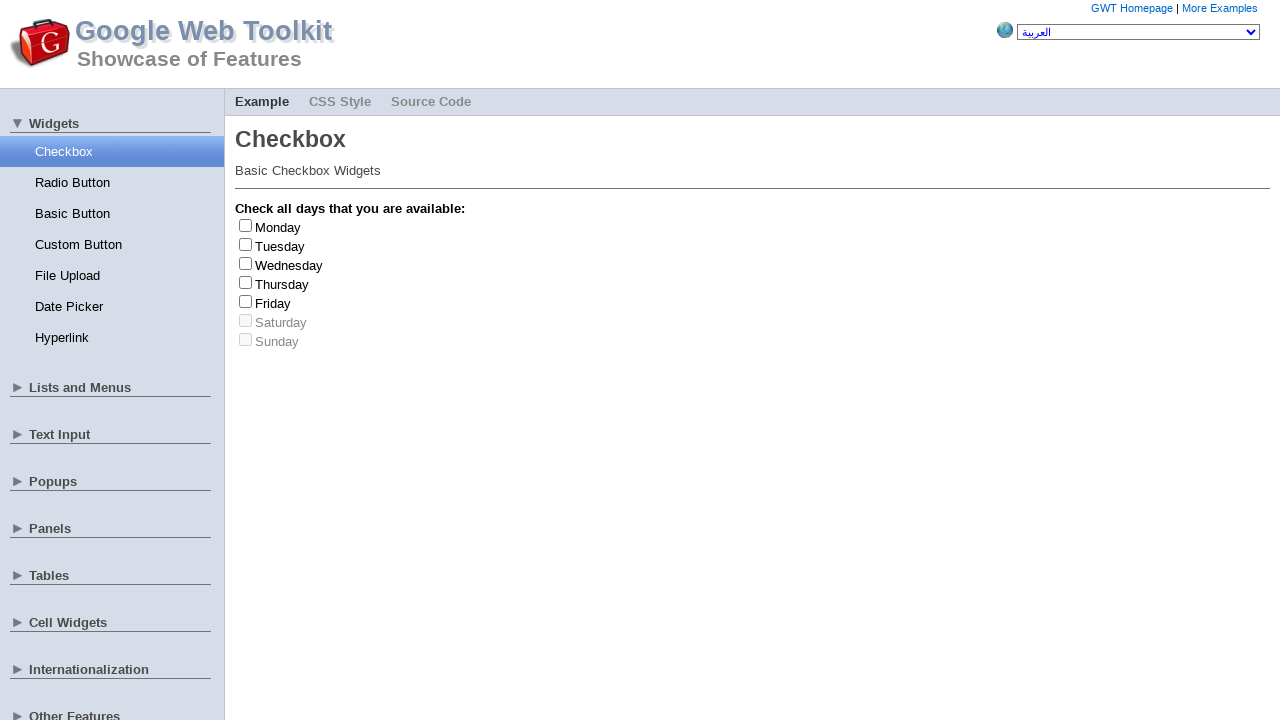

Checked that Tuesday checkbox is visible
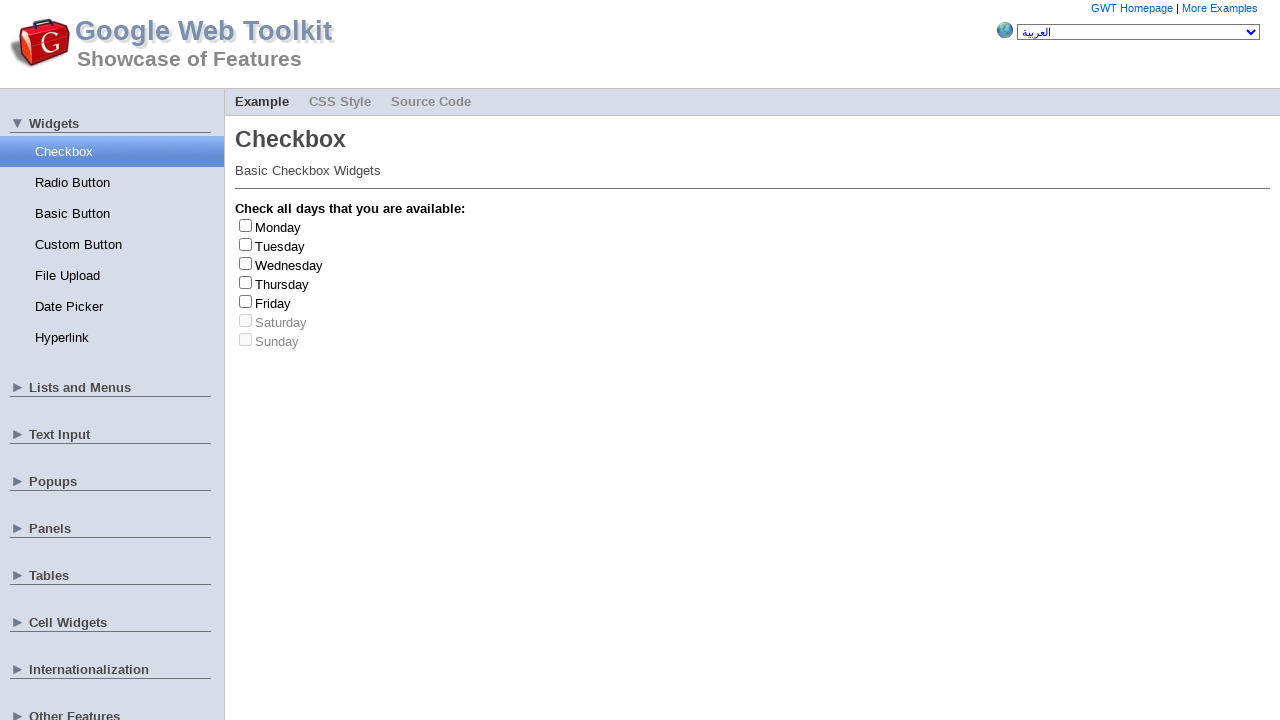

Verified that Tuesday checkbox is enabled
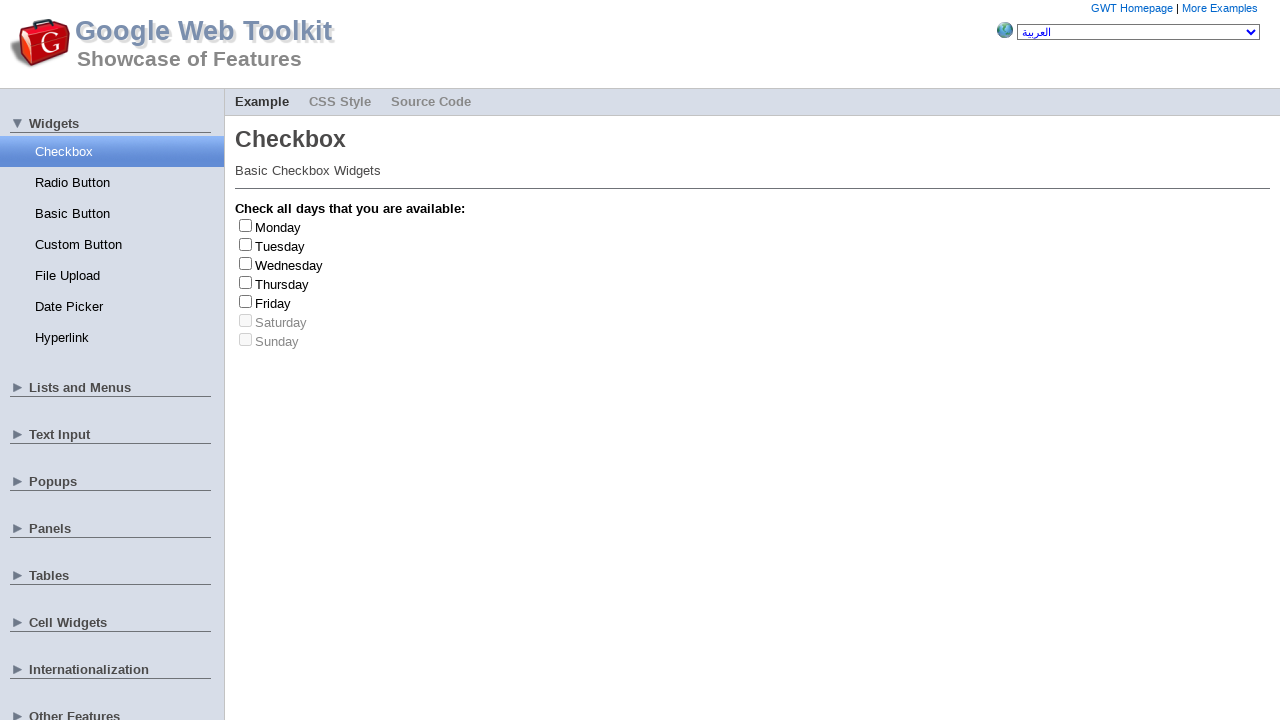

Checked initial selection state of Tuesday checkbox
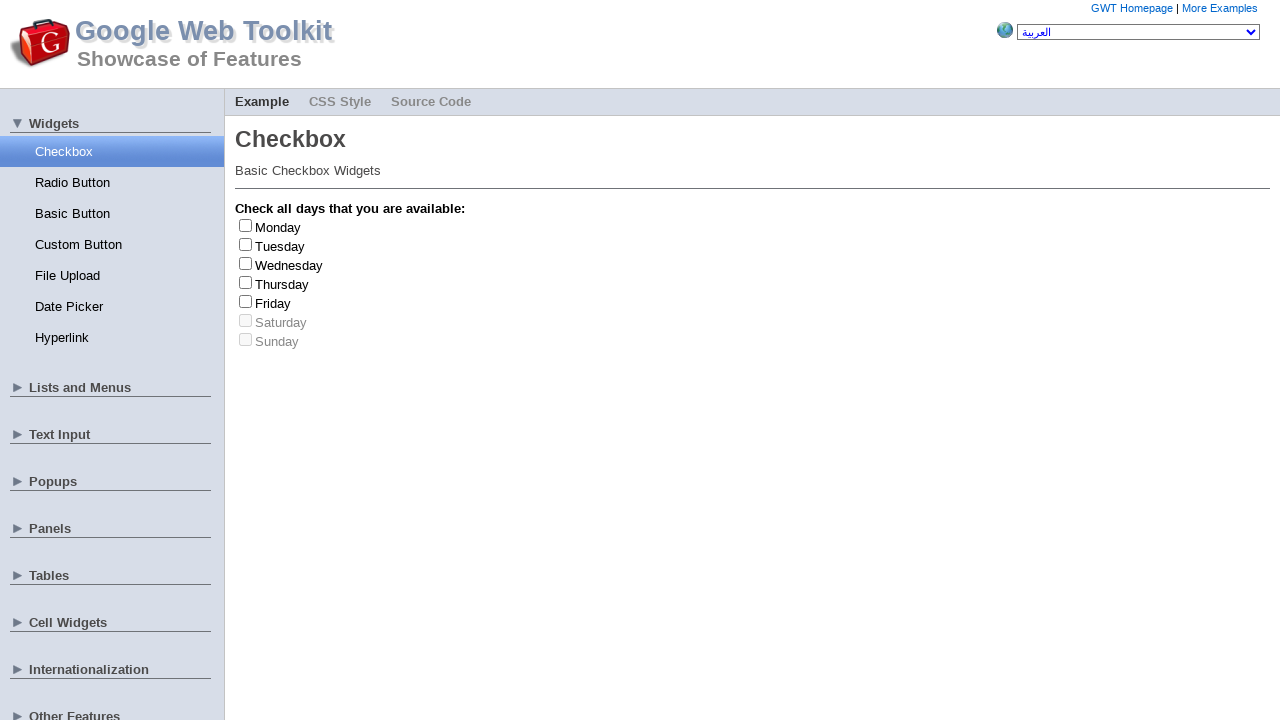

Clicked the Tuesday checkbox to toggle its state at (246, 244) on #gwt-debug-cwCheckBox-Tuesday-input
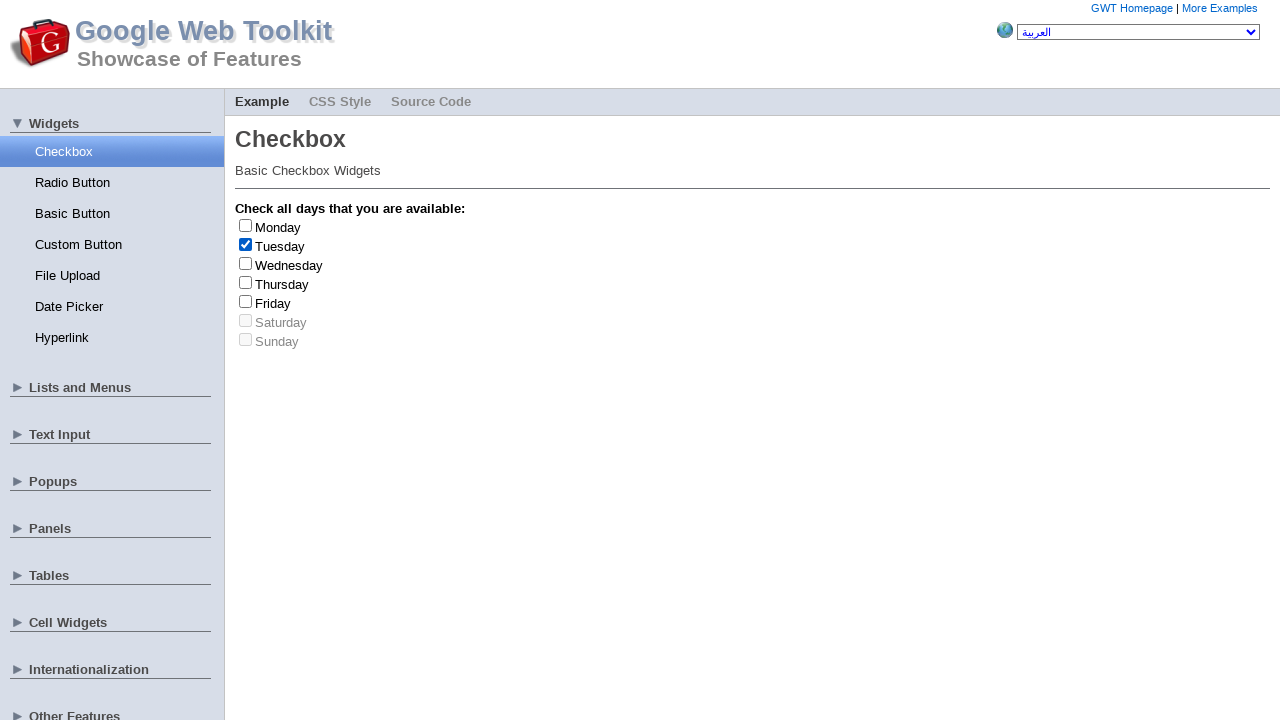

Verified that Tuesday checkbox selection state changed after click
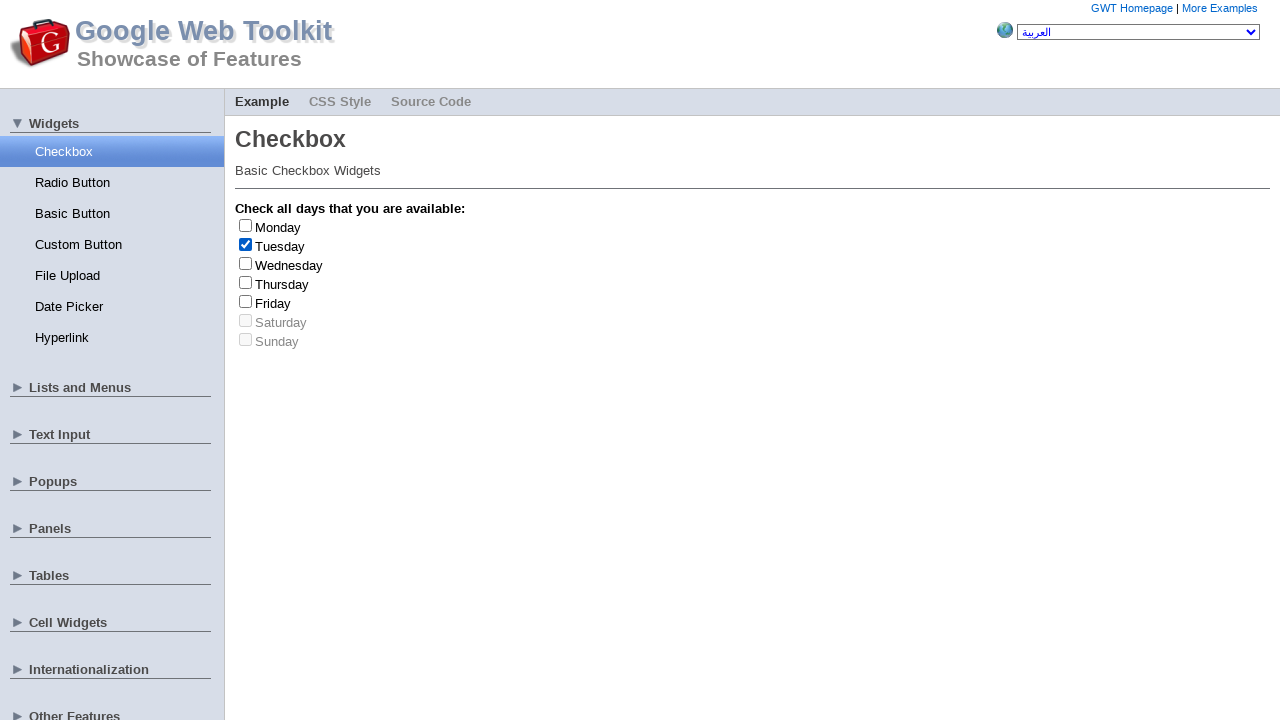

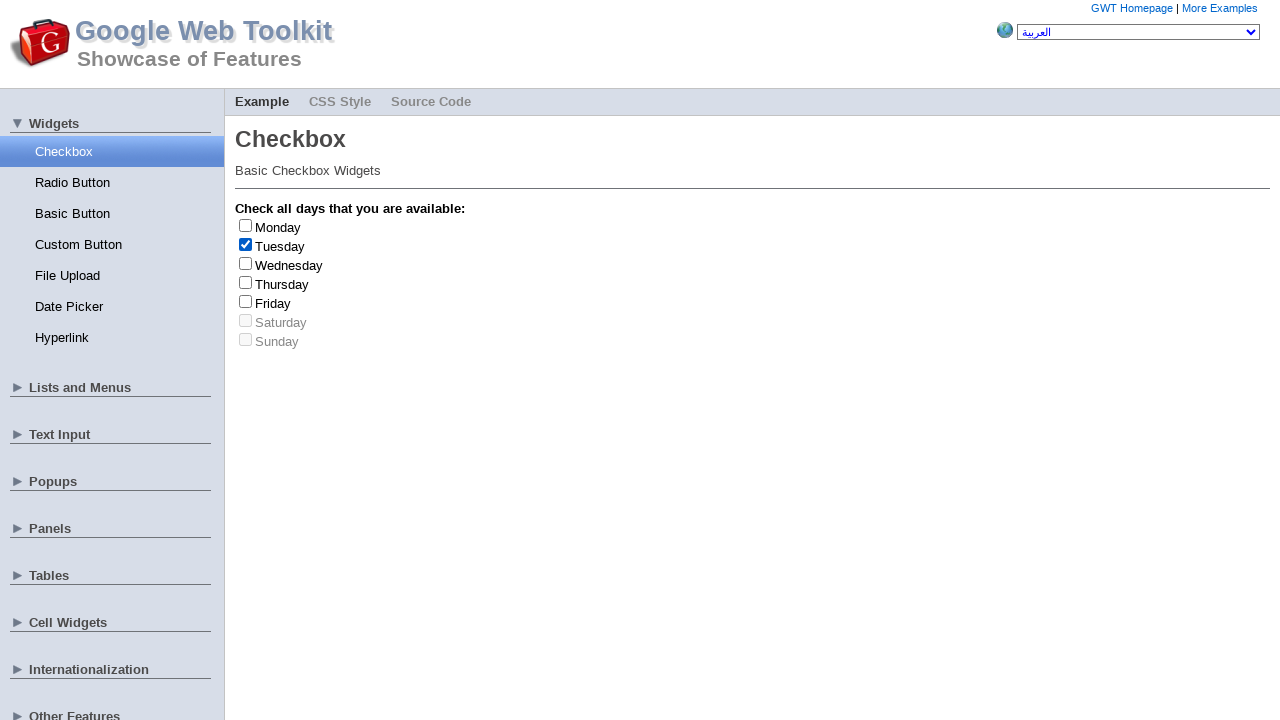